Tests scrolling functionality on a page and within a table component, then verifies that the sum of values in a table column matches the displayed total

Starting URL: https://rahulshettyacademy.com/AutomationPractice/

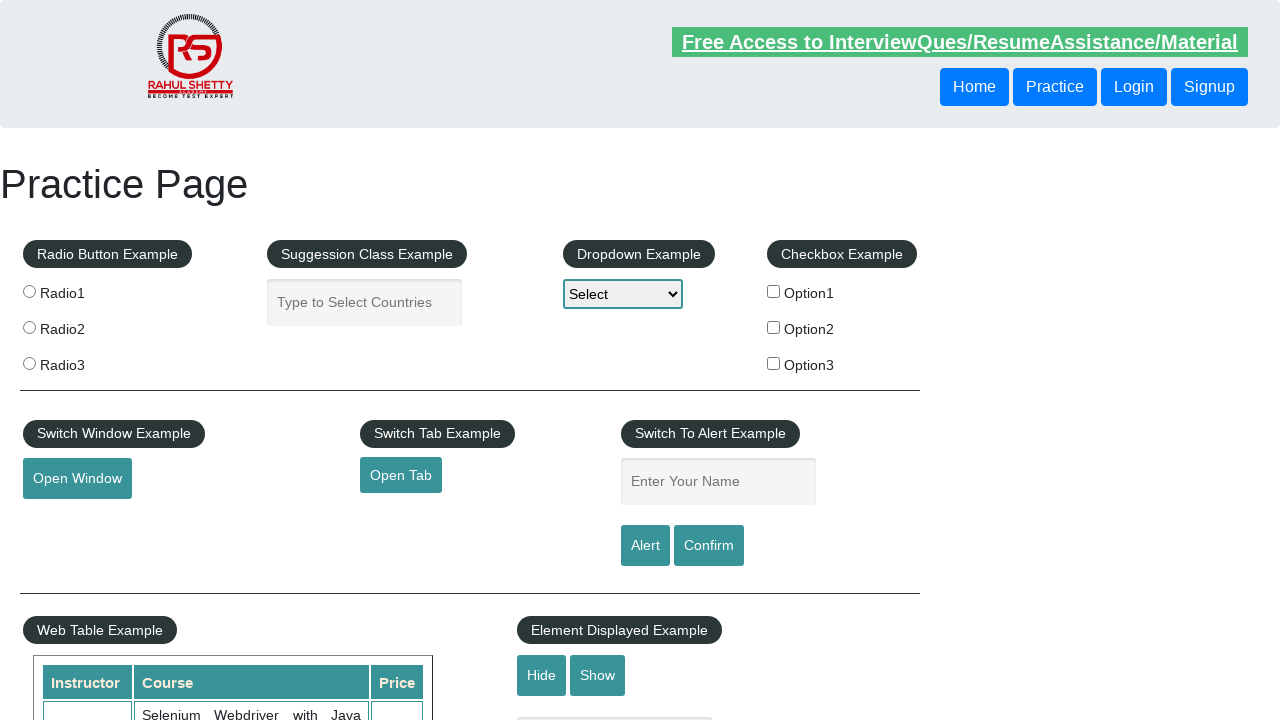

Scrolled down main page by 750 pixels
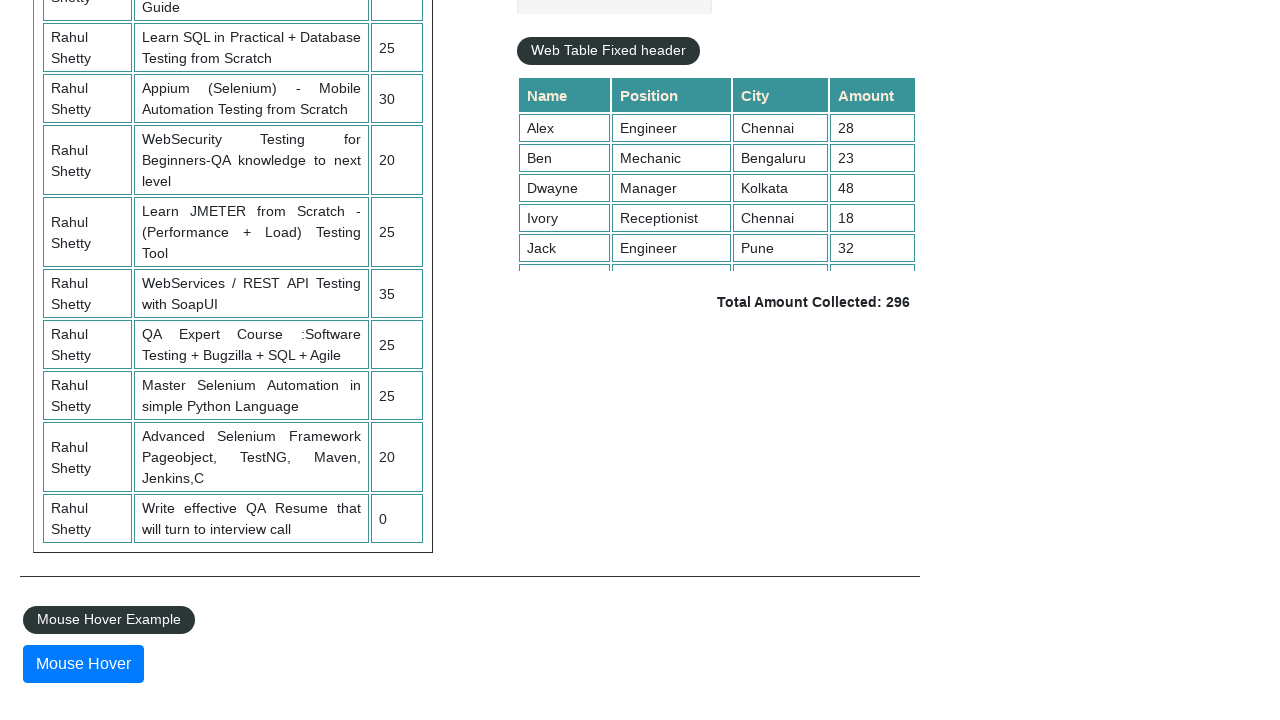

Scrolled table component to top
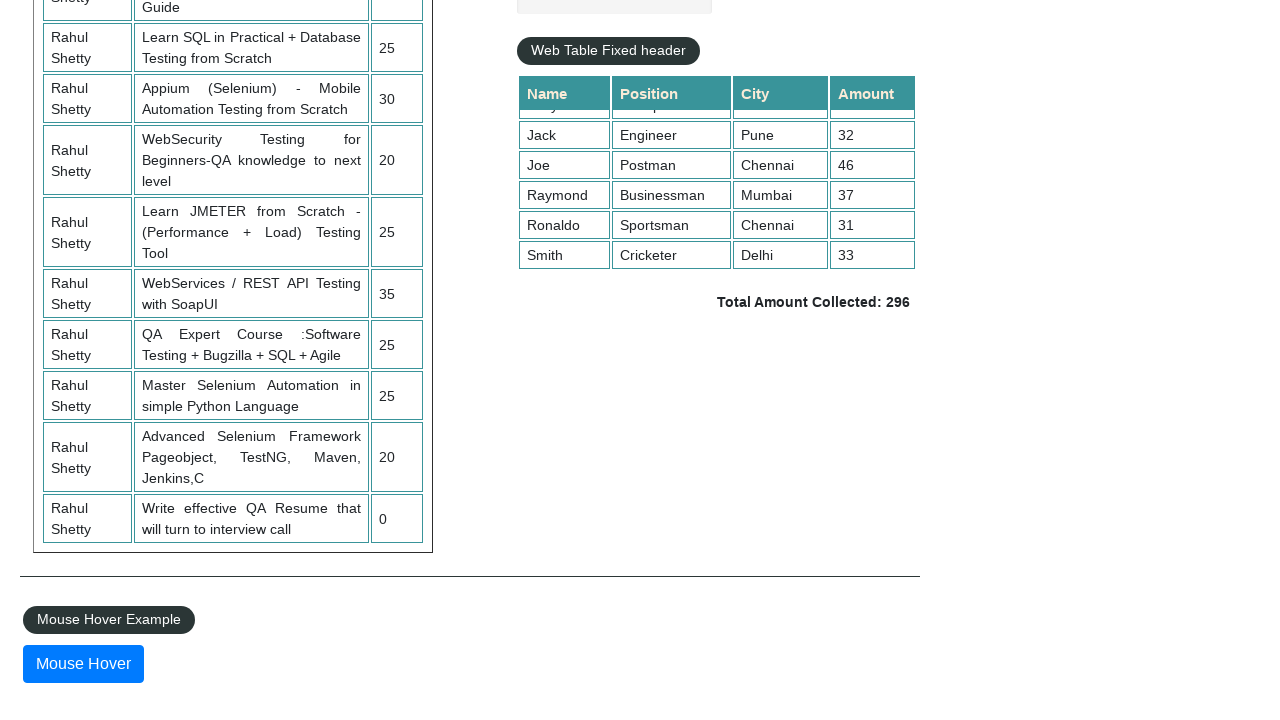

Waited for table to load after scrolling
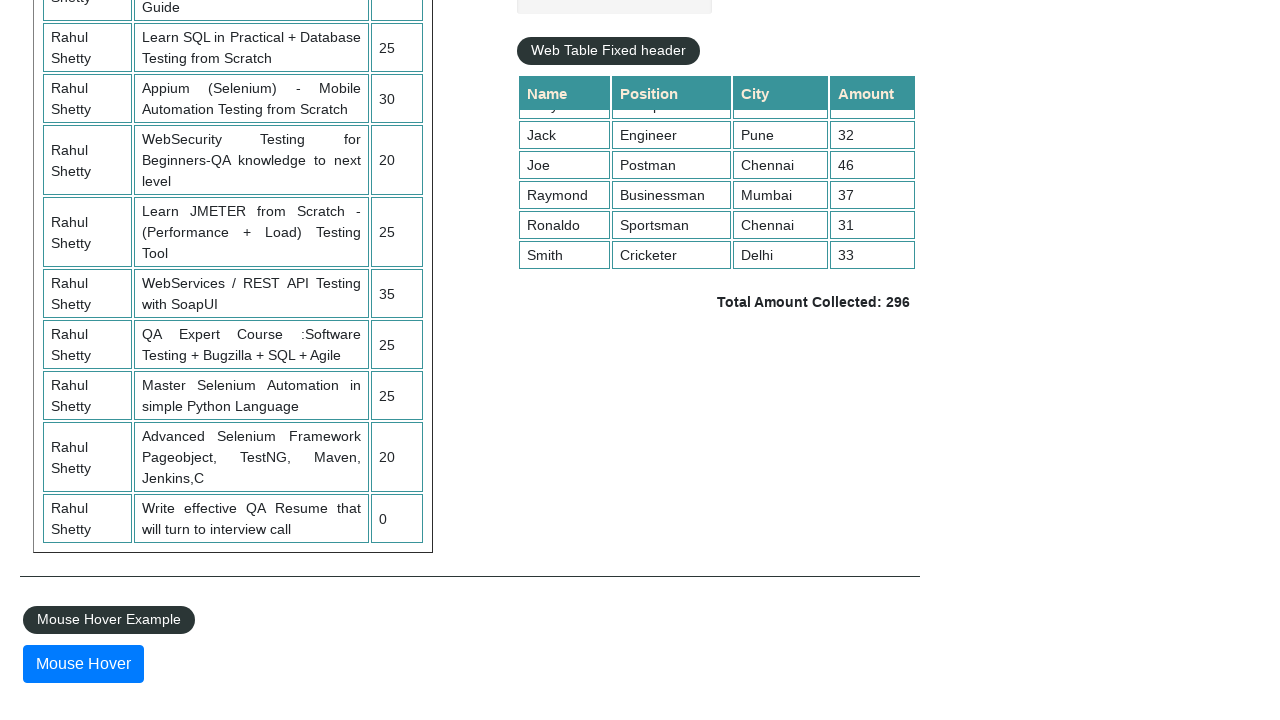

Retrieved all values from 4th column of table
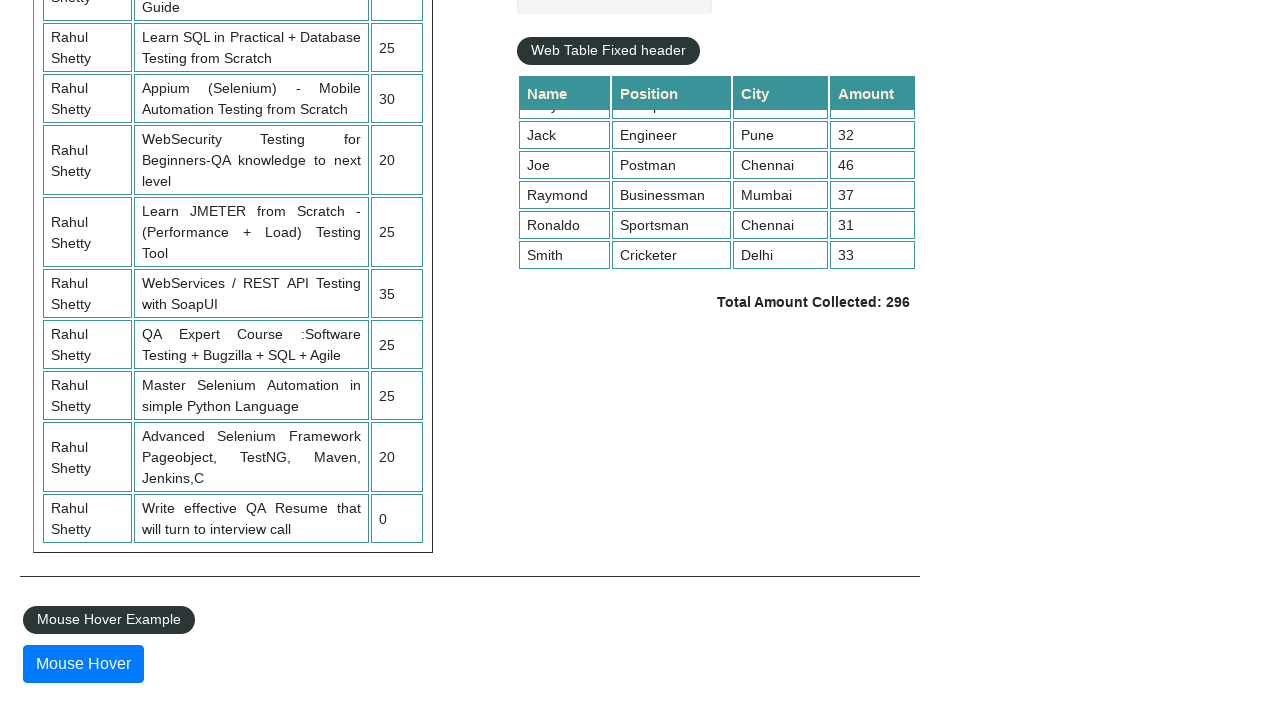

Calculated sum of column values: 296
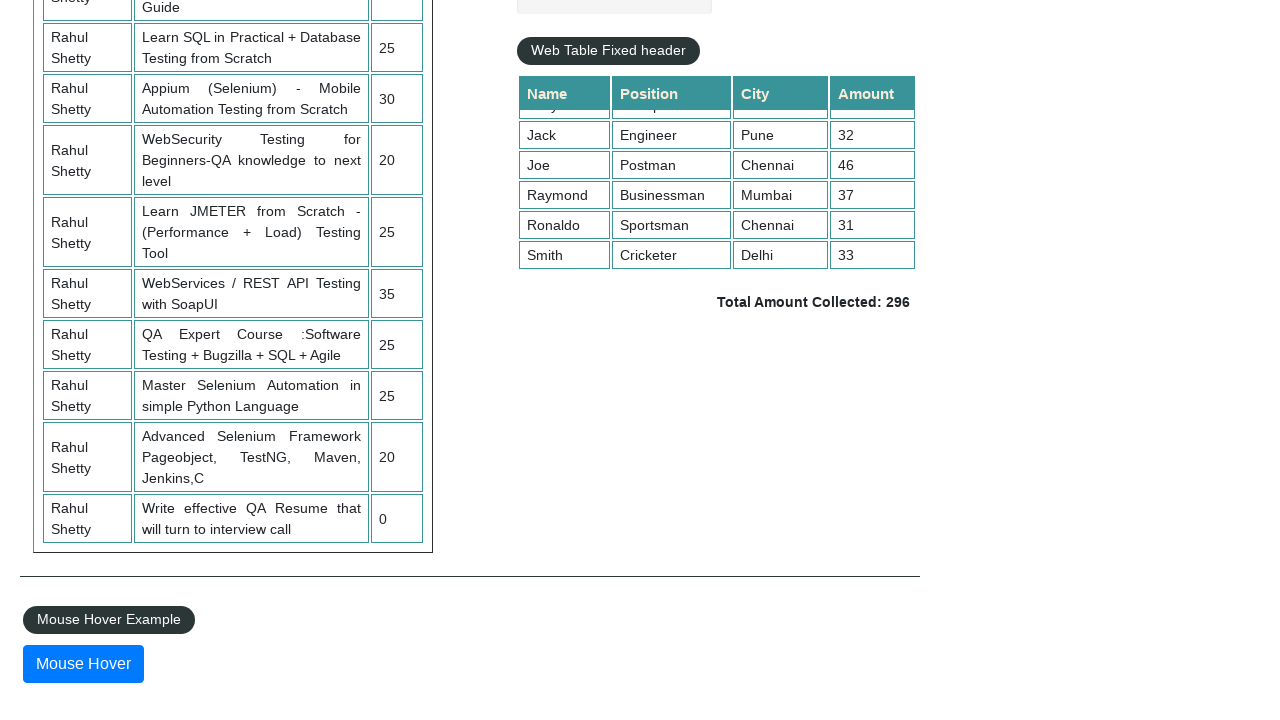

Retrieved displayed total amount from page
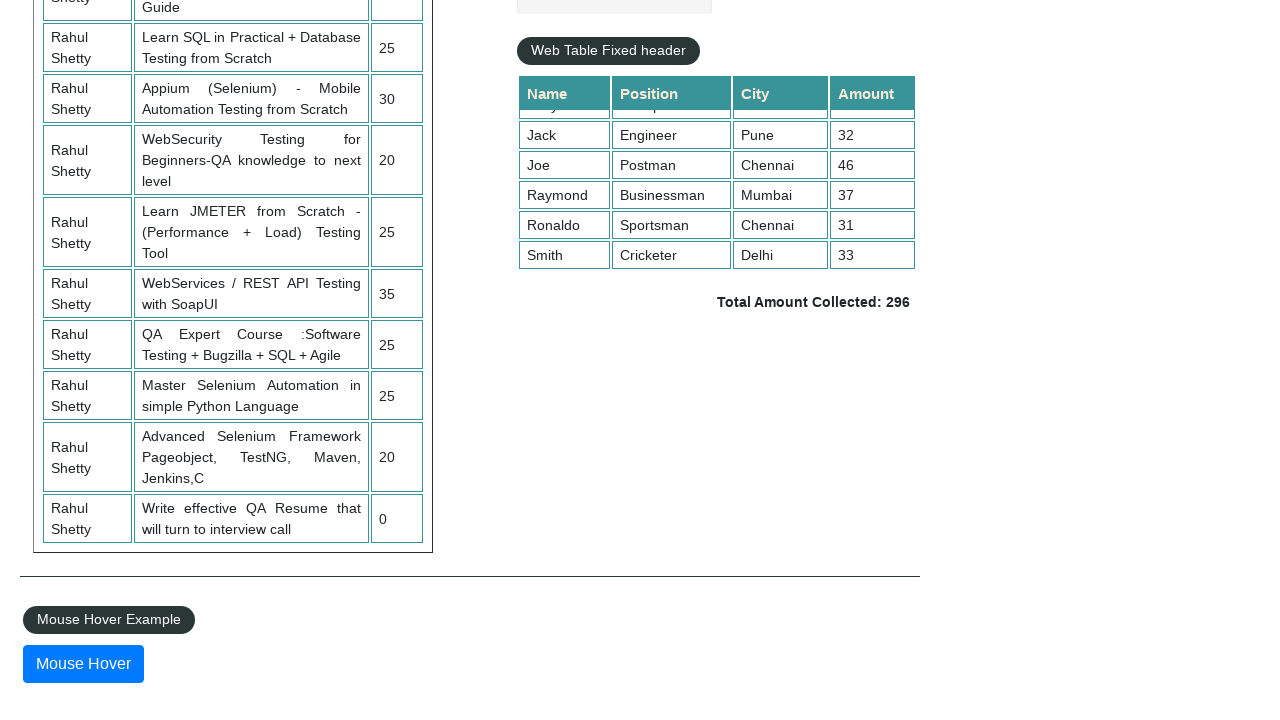

Parsed displayed total: 296
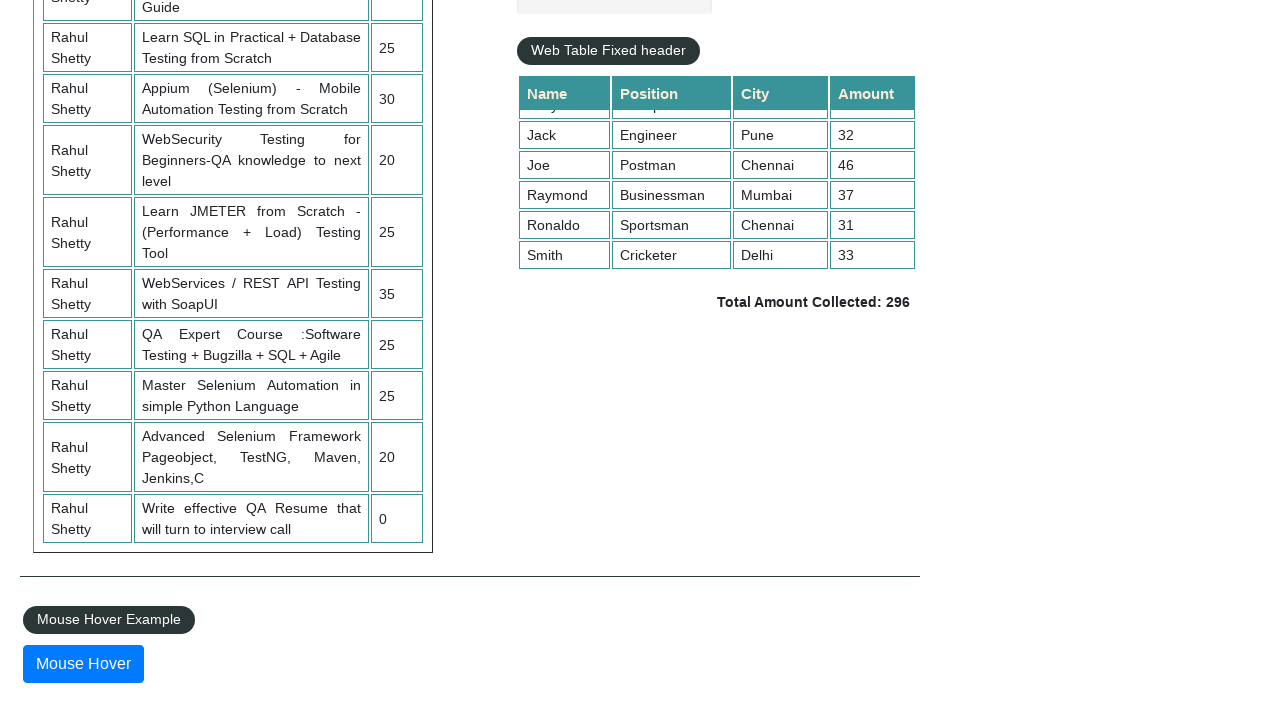

Verified that calculated sum (296) matches displayed total (296)
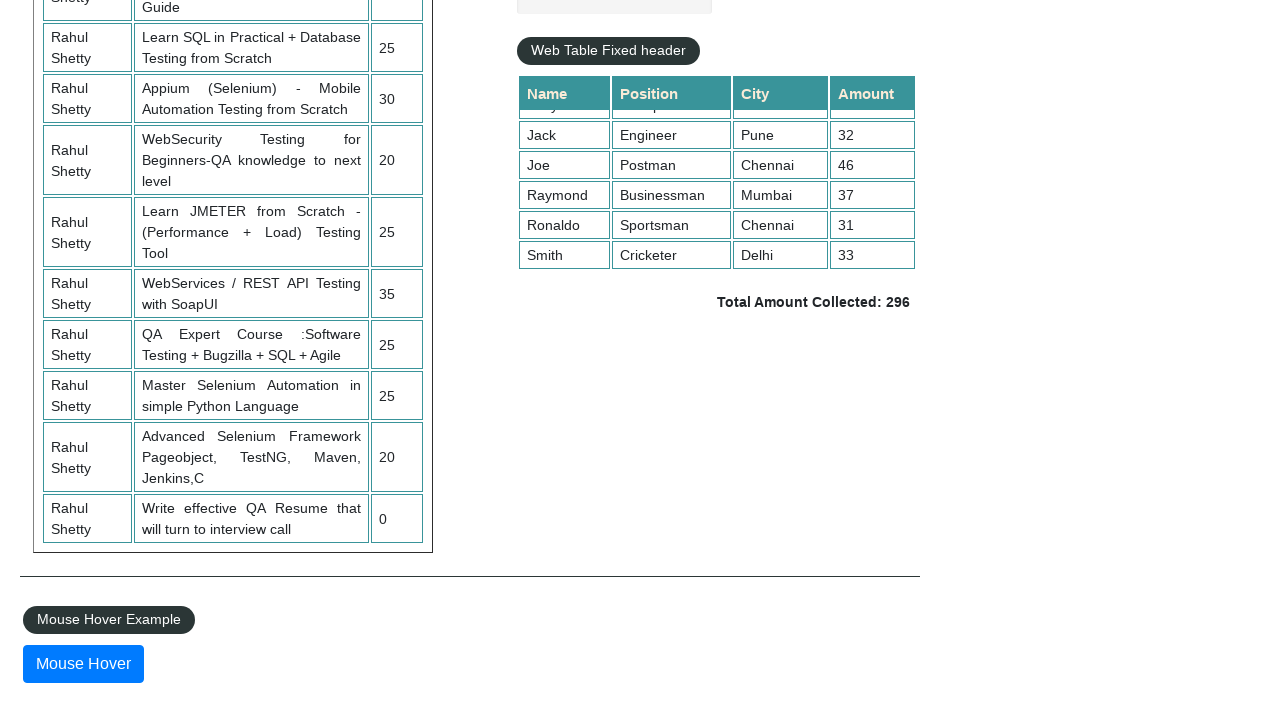

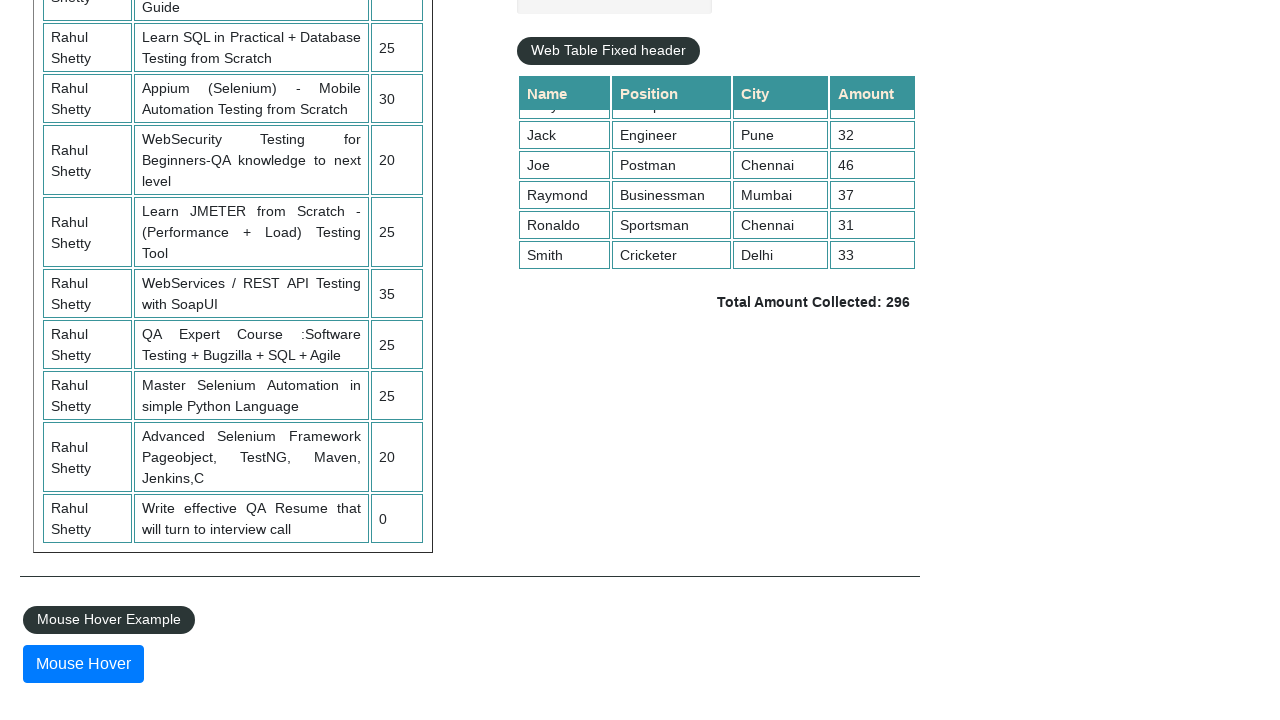